Tests that todo data persists after page reload

Starting URL: https://demo.playwright.dev/todomvc

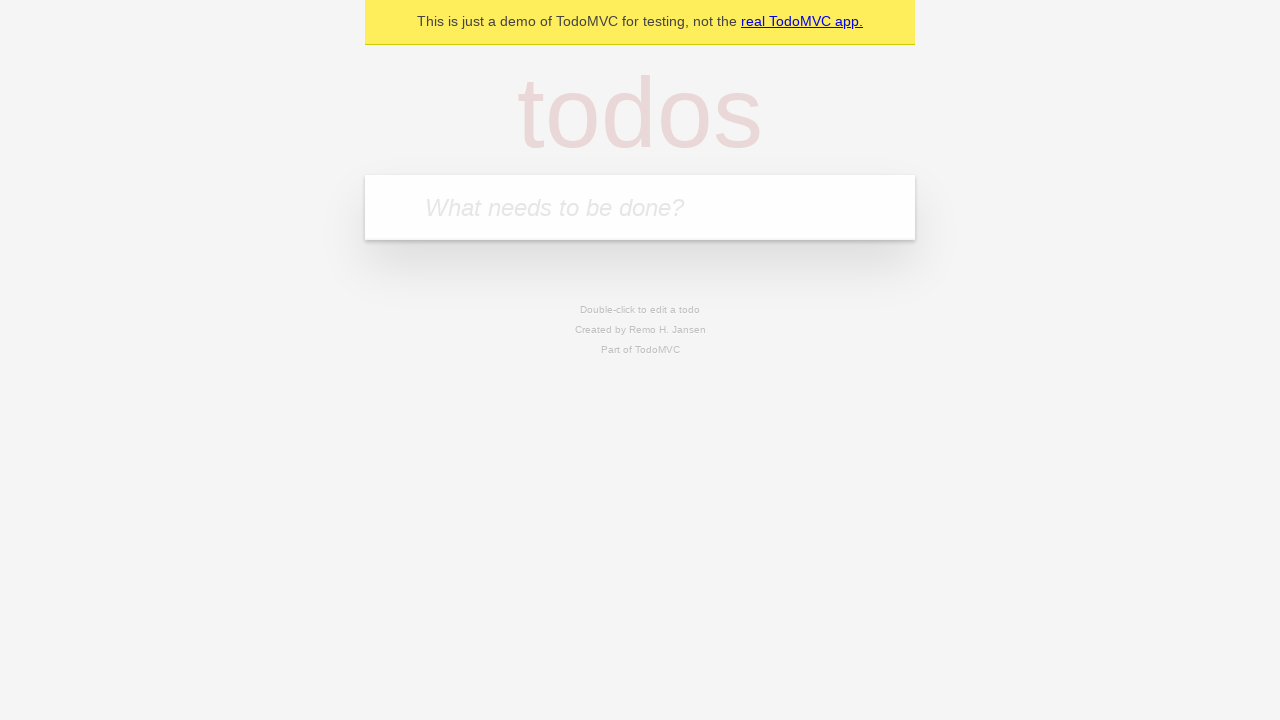

Located the new todo input field
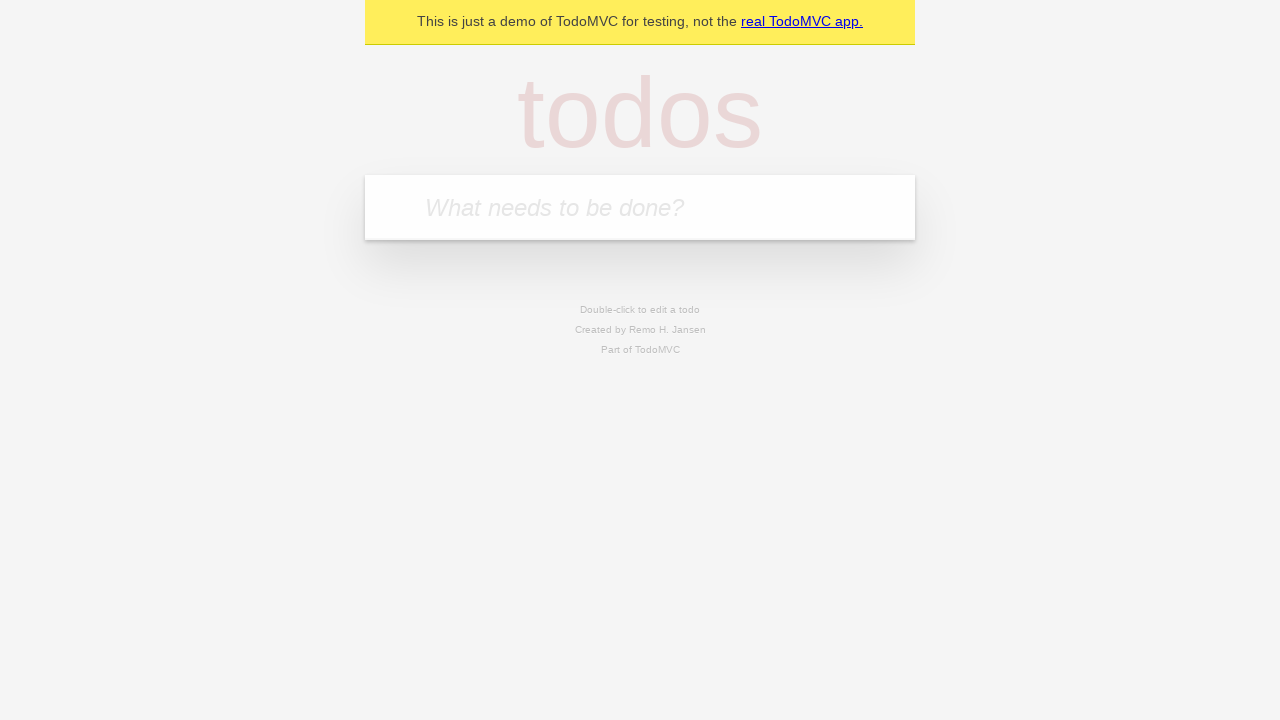

Filled first todo with 'buy some cheese' on internal:attr=[placeholder="What needs to be done?"i]
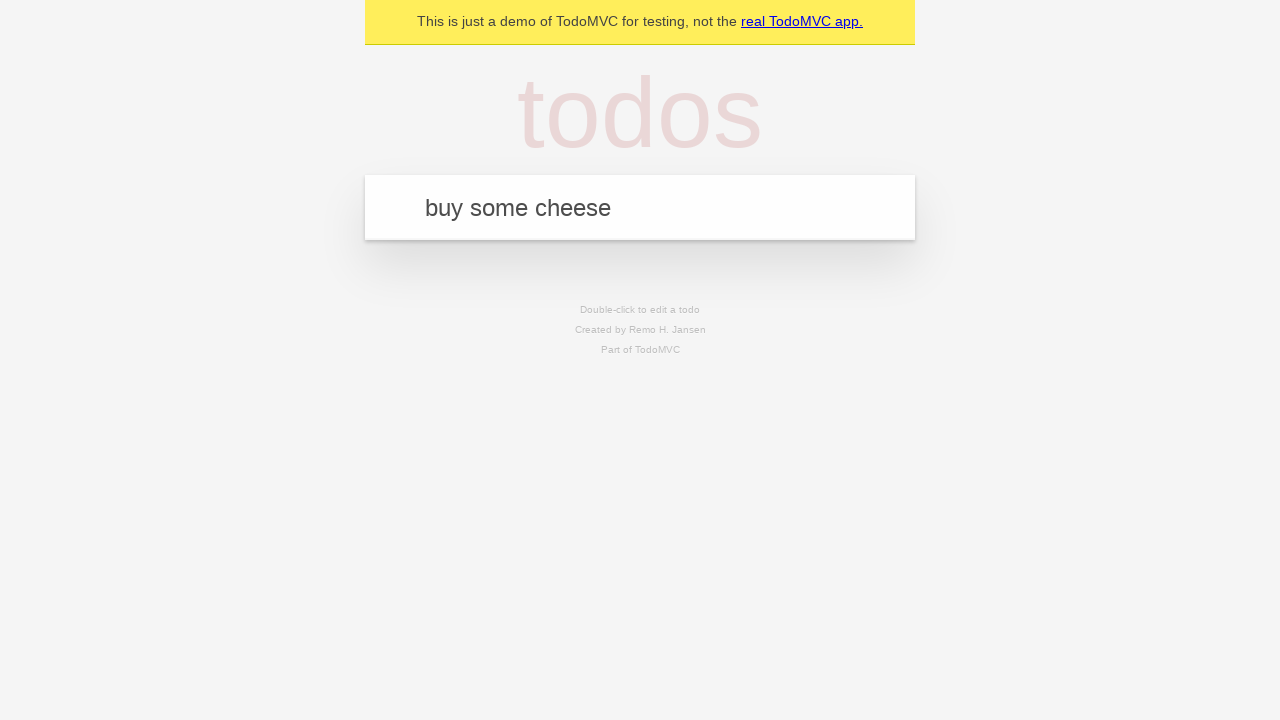

Pressed Enter to create first todo item on internal:attr=[placeholder="What needs to be done?"i]
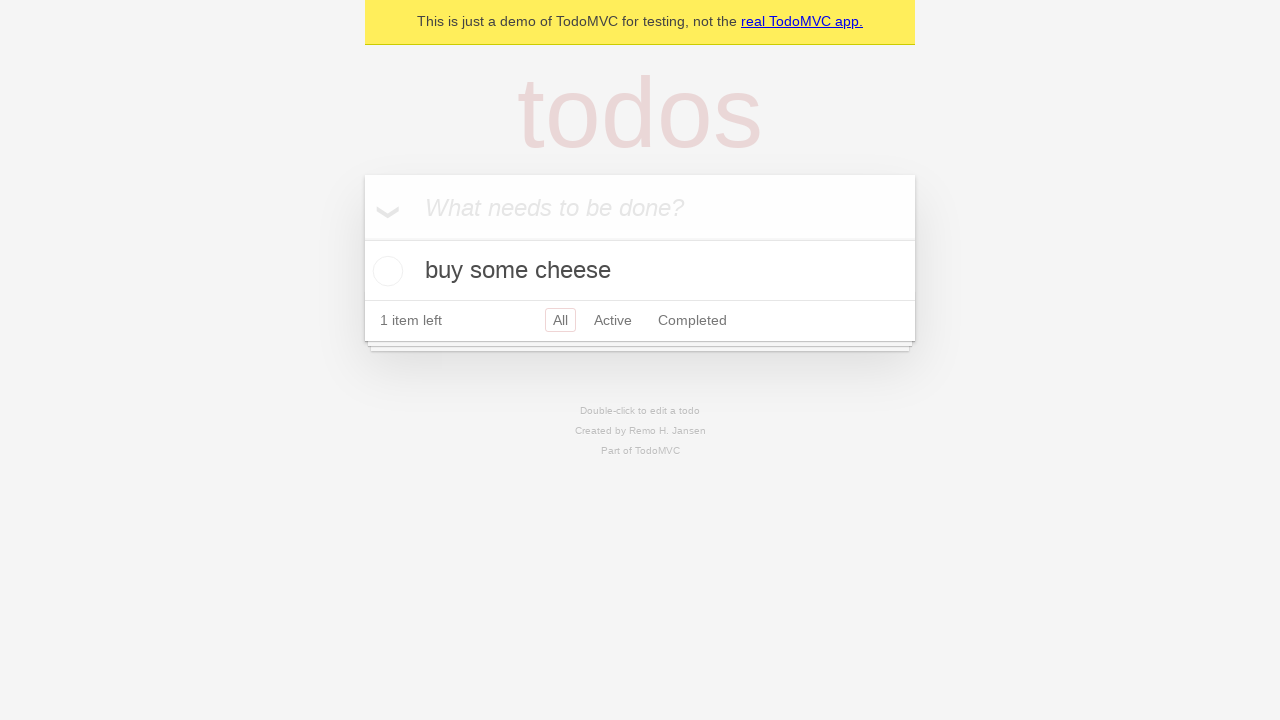

Filled second todo with 'feed the cat' on internal:attr=[placeholder="What needs to be done?"i]
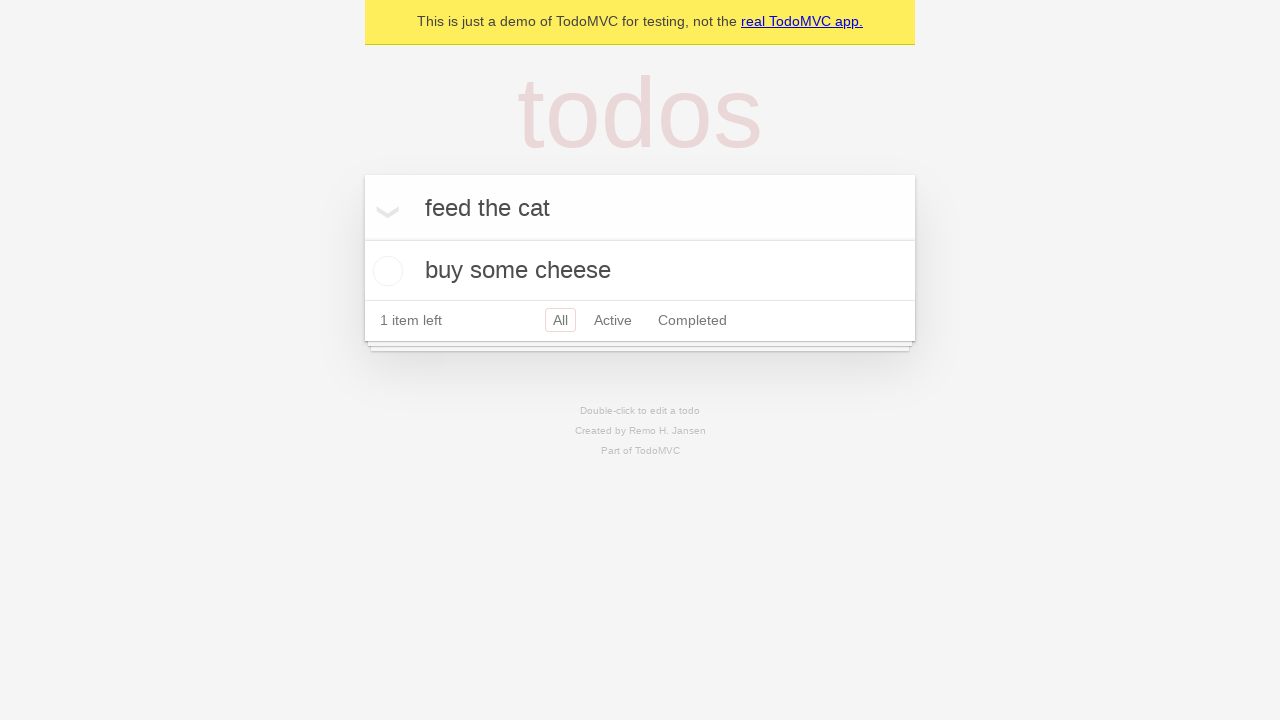

Pressed Enter to create second todo item on internal:attr=[placeholder="What needs to be done?"i]
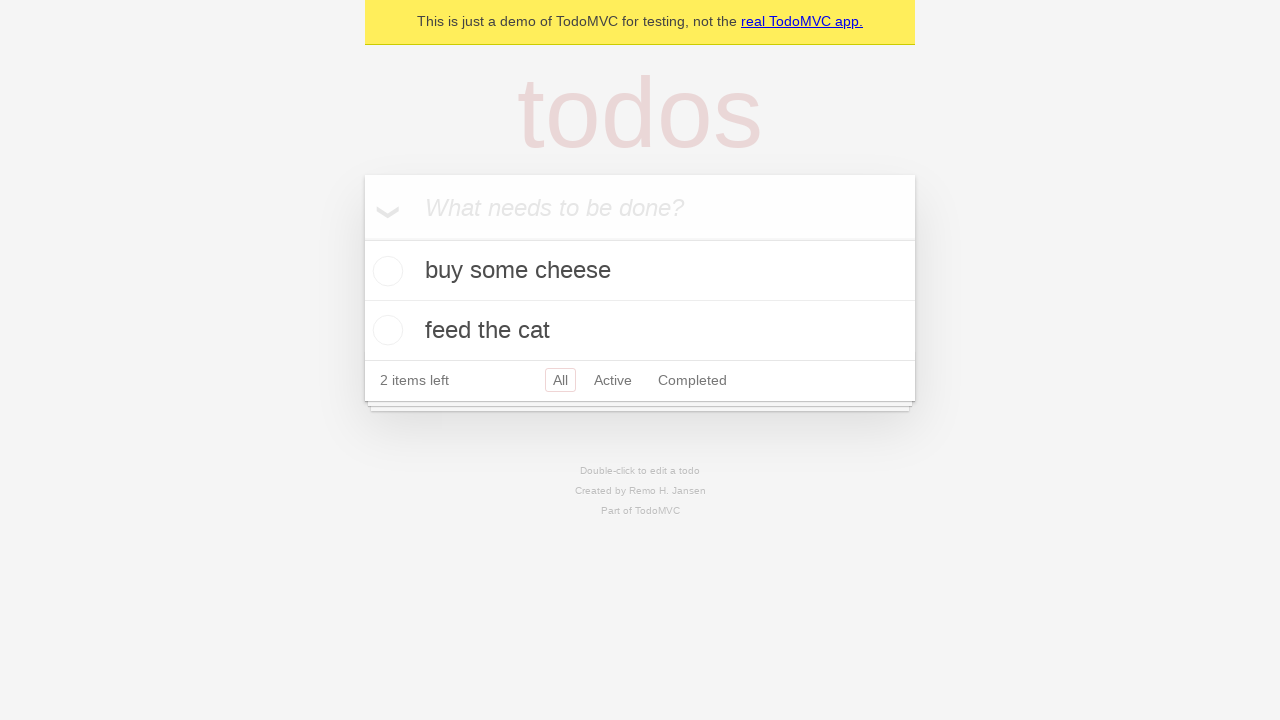

Located all todo items
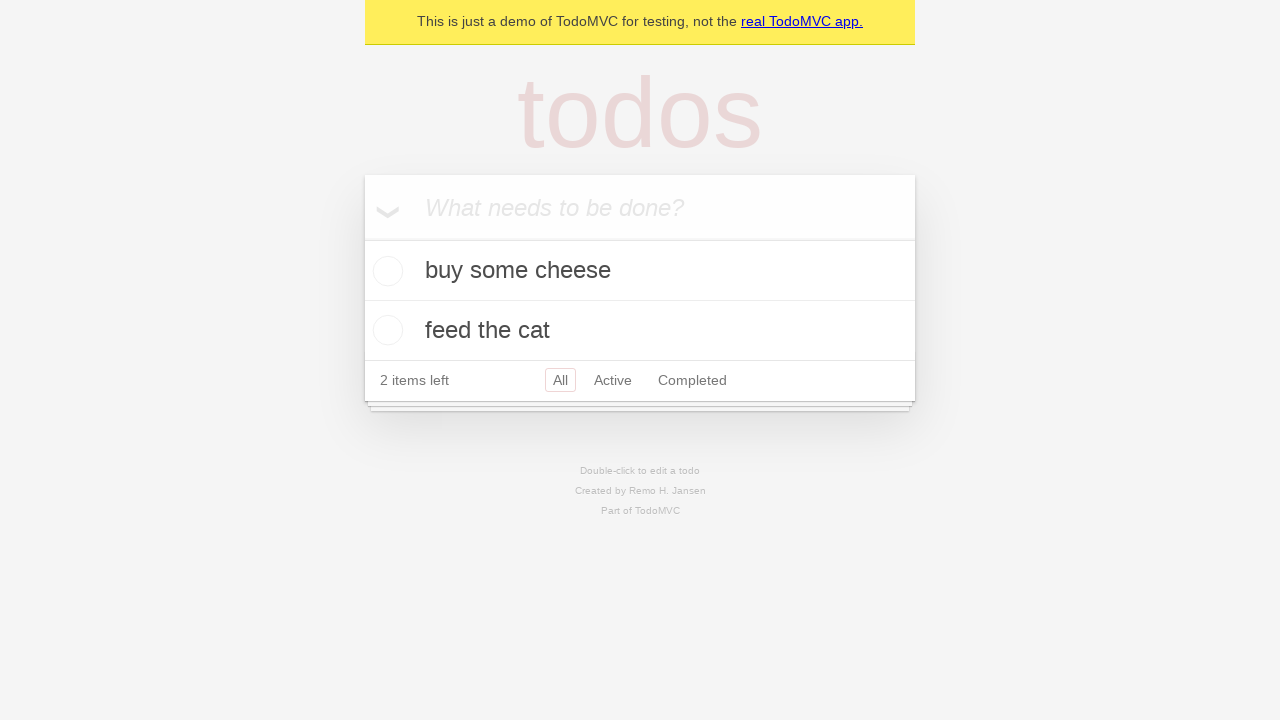

Located checkbox for first todo item
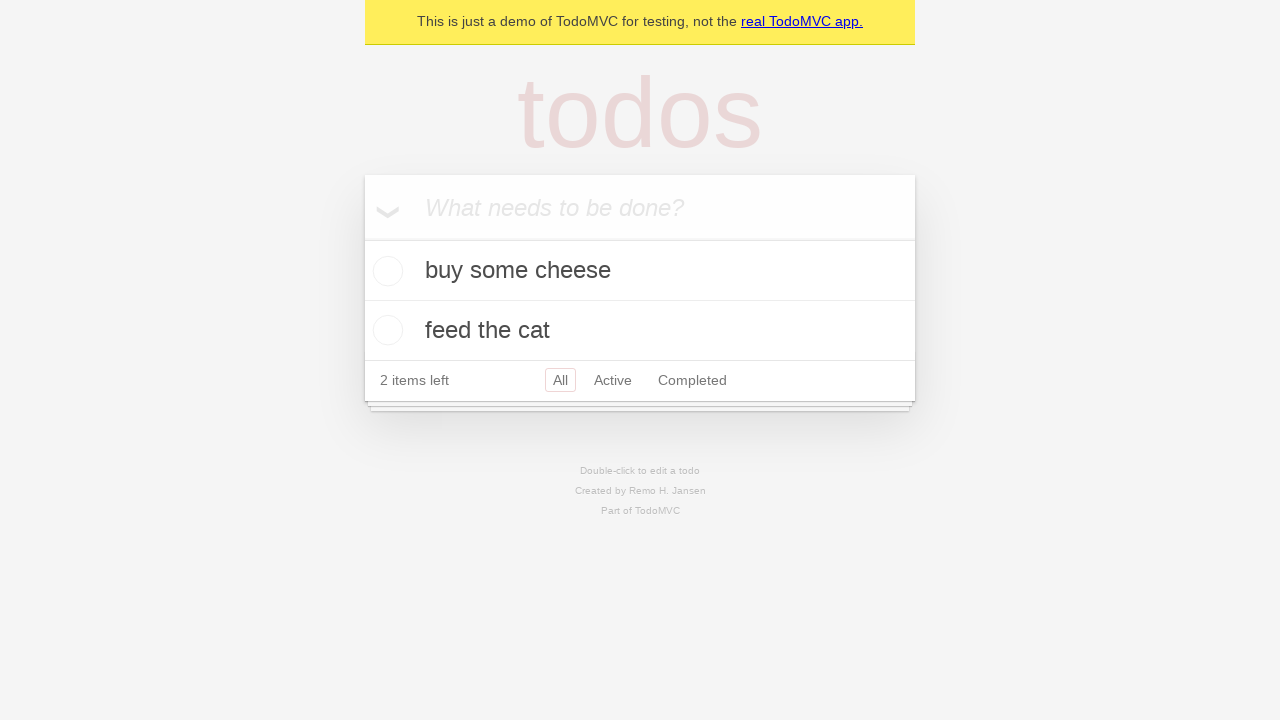

Checked the first todo item at (385, 271) on internal:testid=[data-testid="todo-item"s] >> nth=0 >> internal:role=checkbox
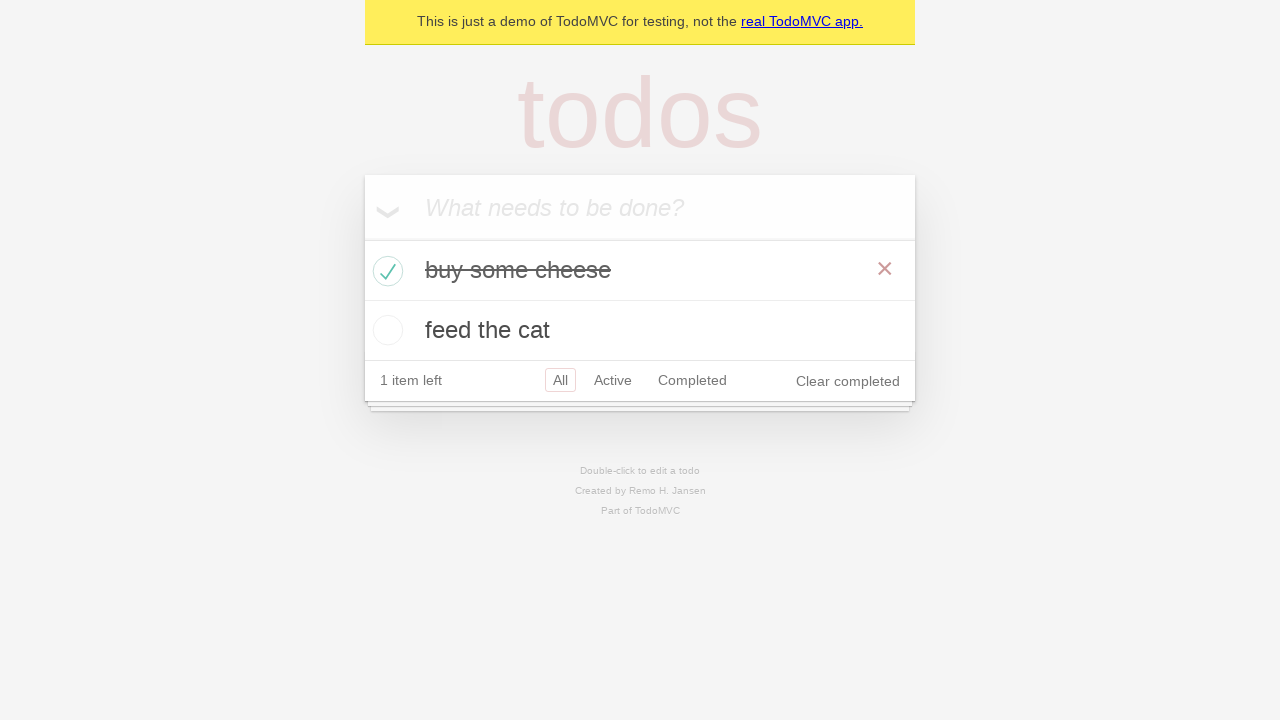

Reloaded page to test data persistence
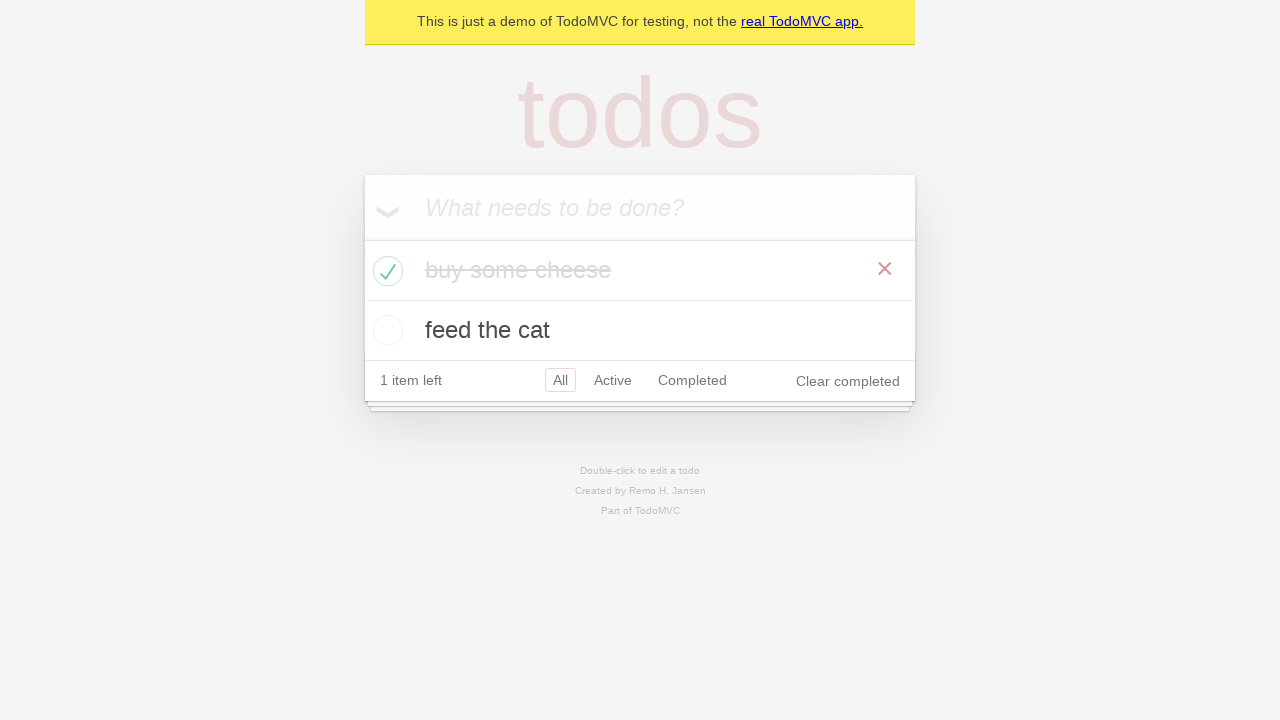

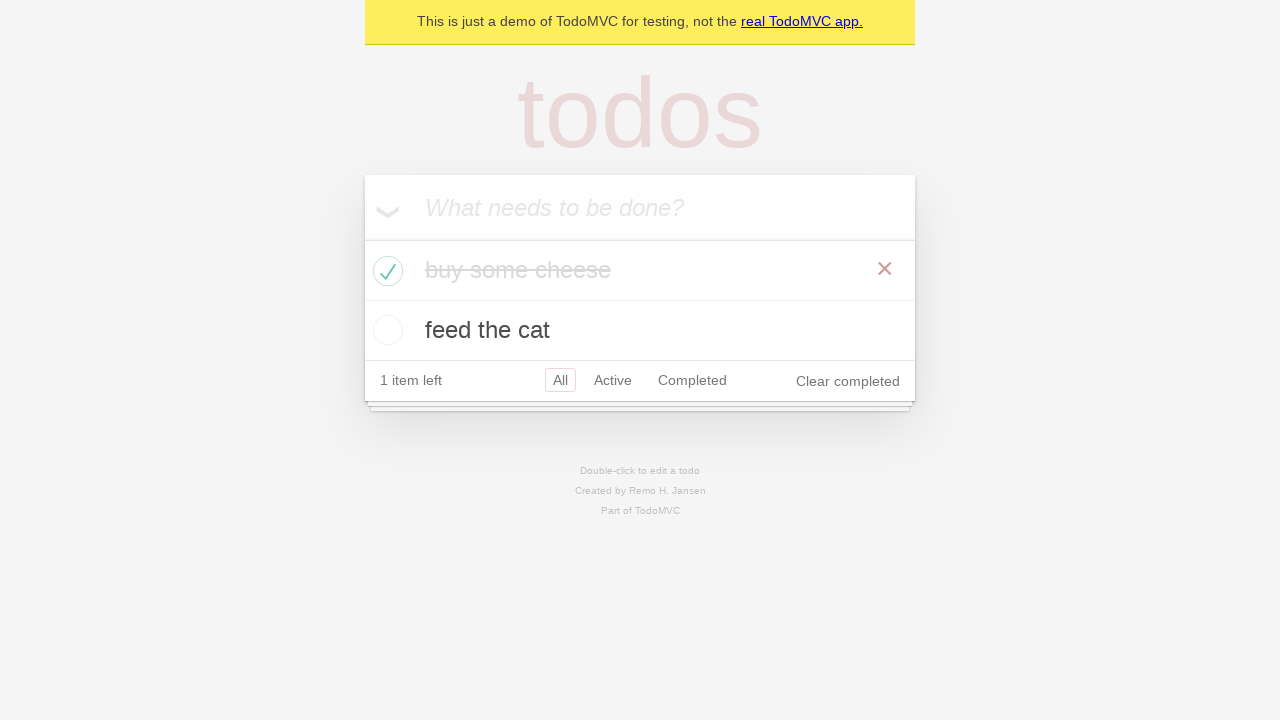